Tests radio button selection on a Google Form - verifies initial unchecked state, clicks radio, and verifies it becomes checked

Starting URL: https://docs.google.com/forms/d/e/1FAIpQLSfiypnd69zhuDkjKgqvpID9kwO29UCzeCVrGGtbNPZXQok0jA/viewform

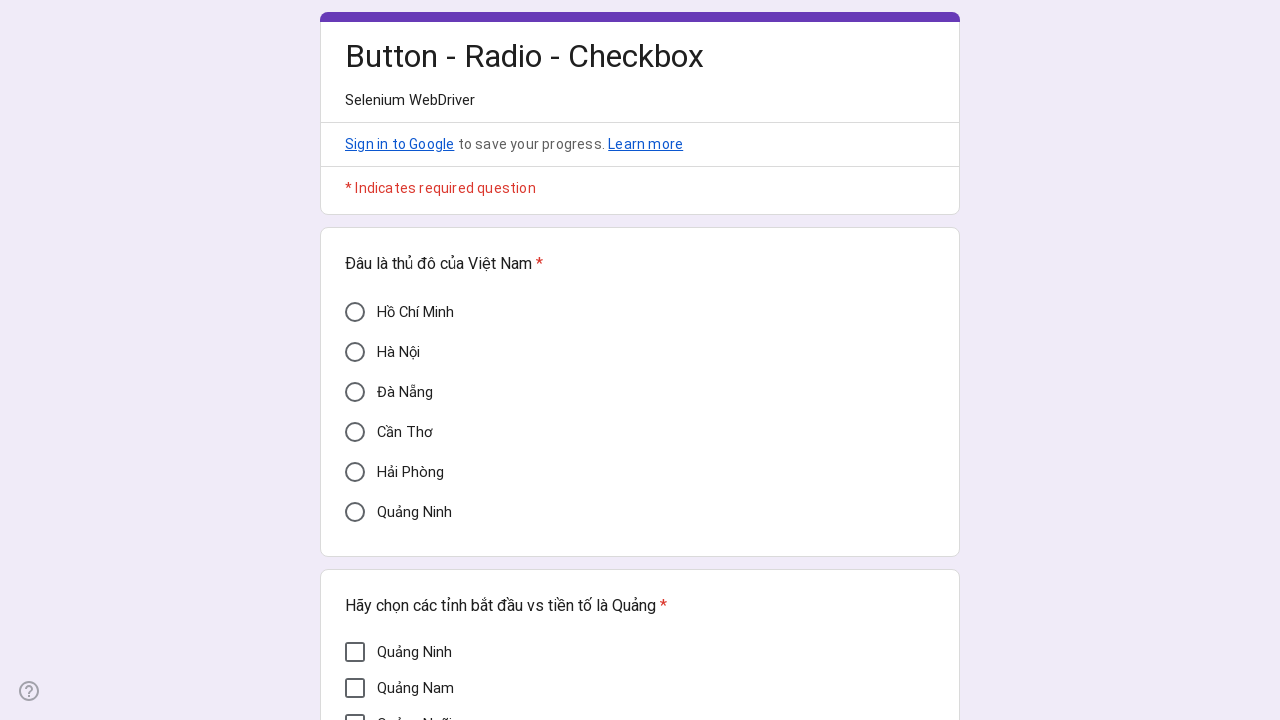

Waited for Cần Thơ radio button to load
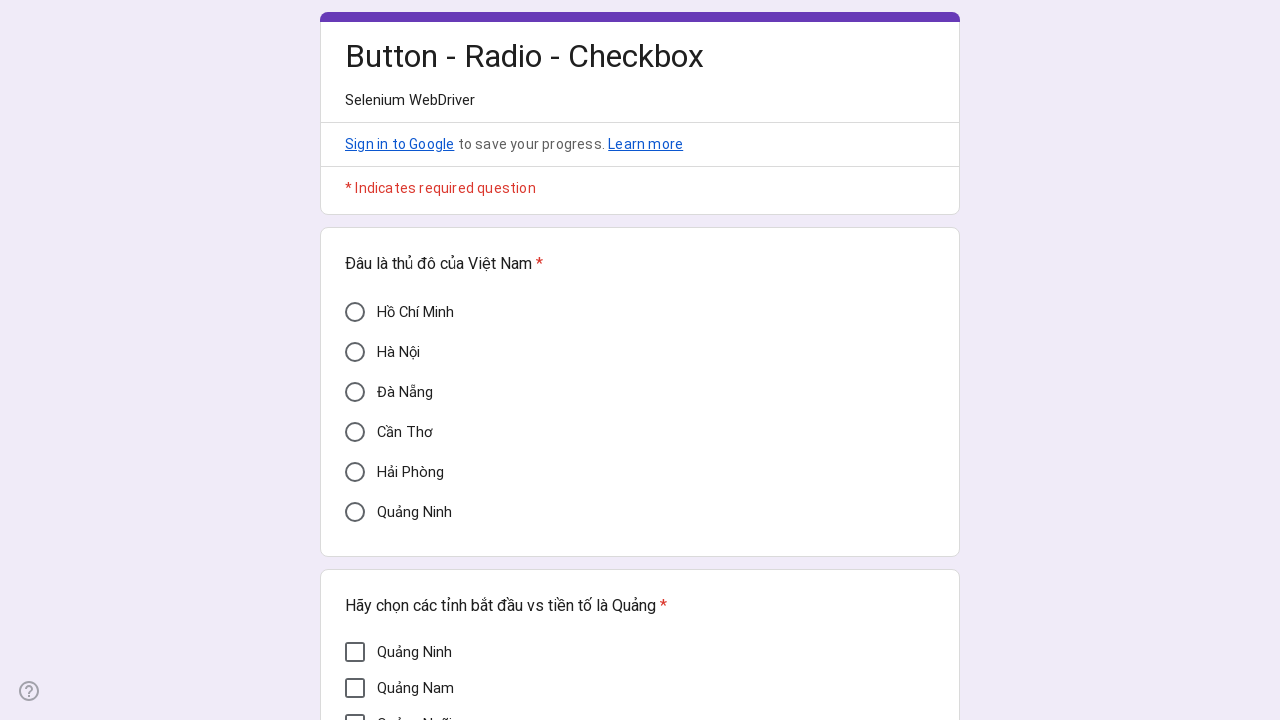

Located Cần Thơ radio button element
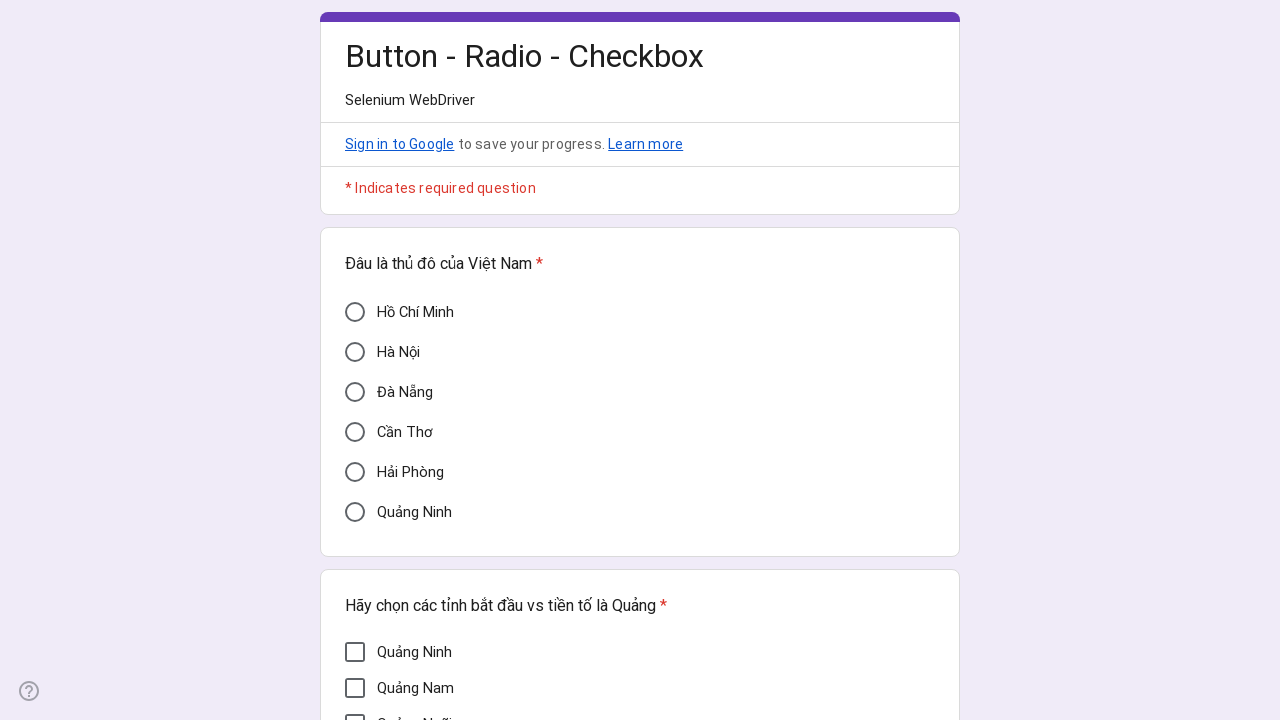

Verified radio button is initially unchecked
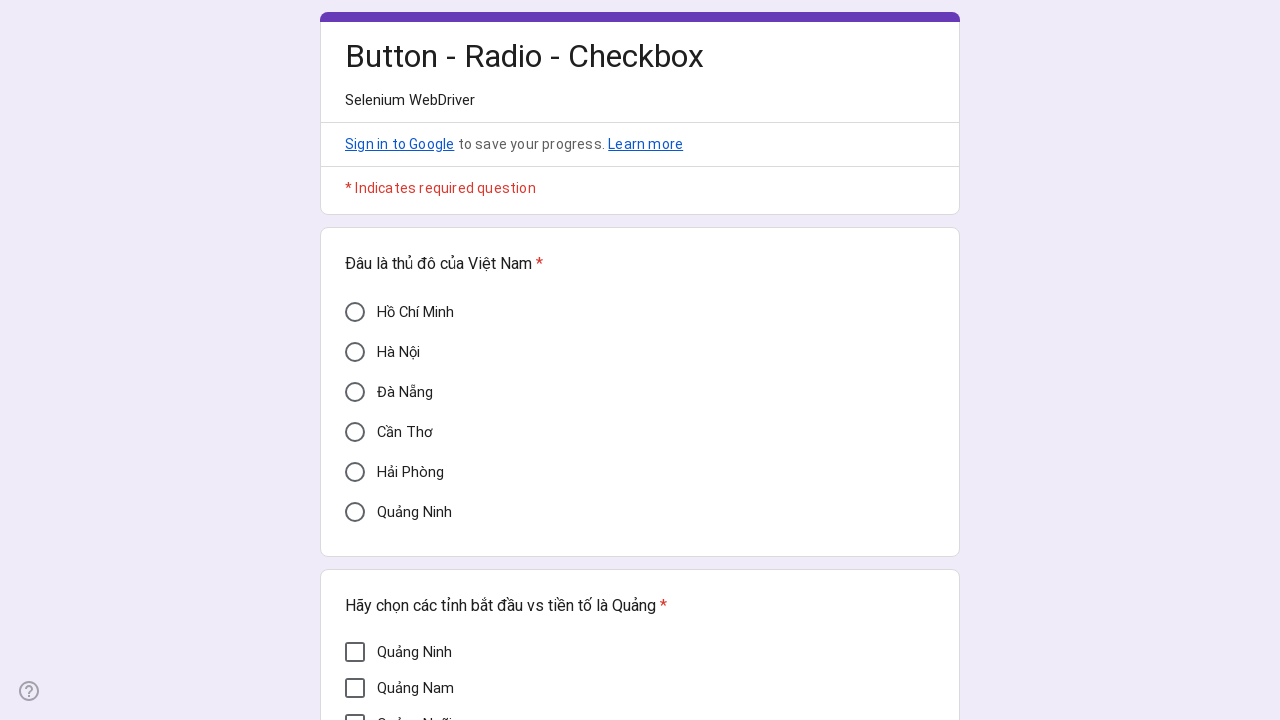

Clicked the Cần Thơ radio button at (355, 432) on xpath=//div[@data-value='Cần Thơ']
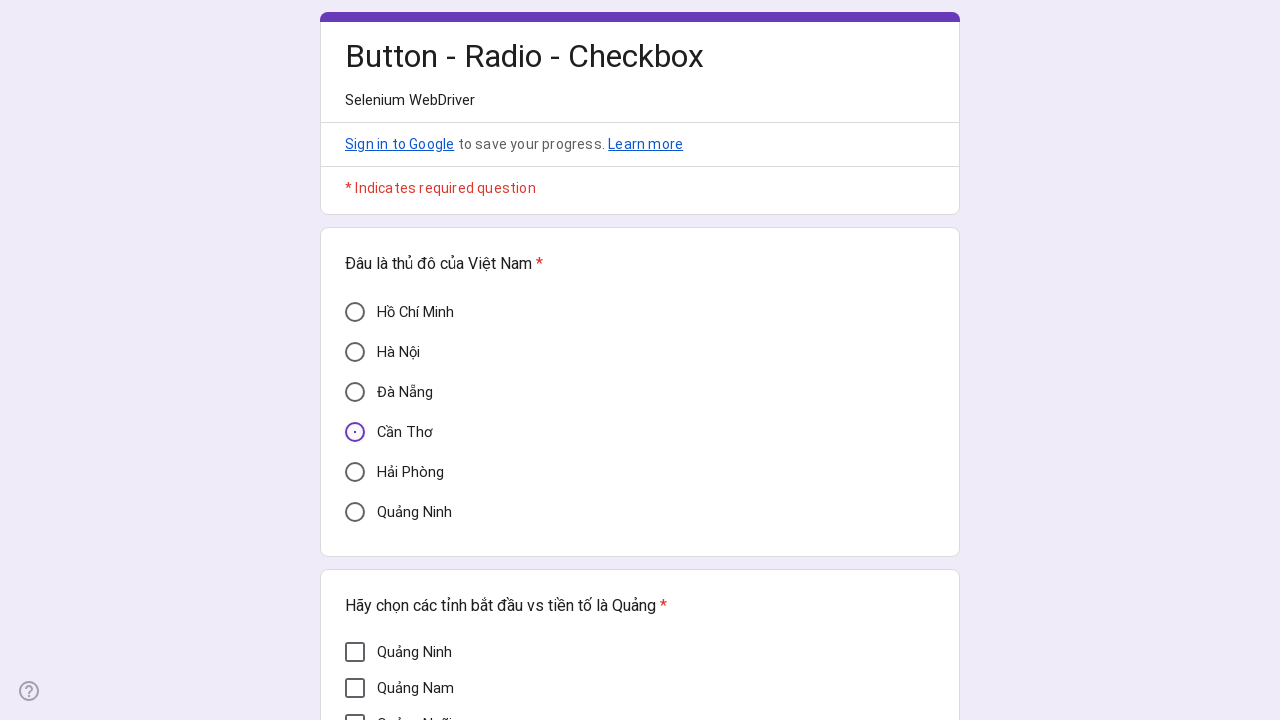

Verified radio button is now checked
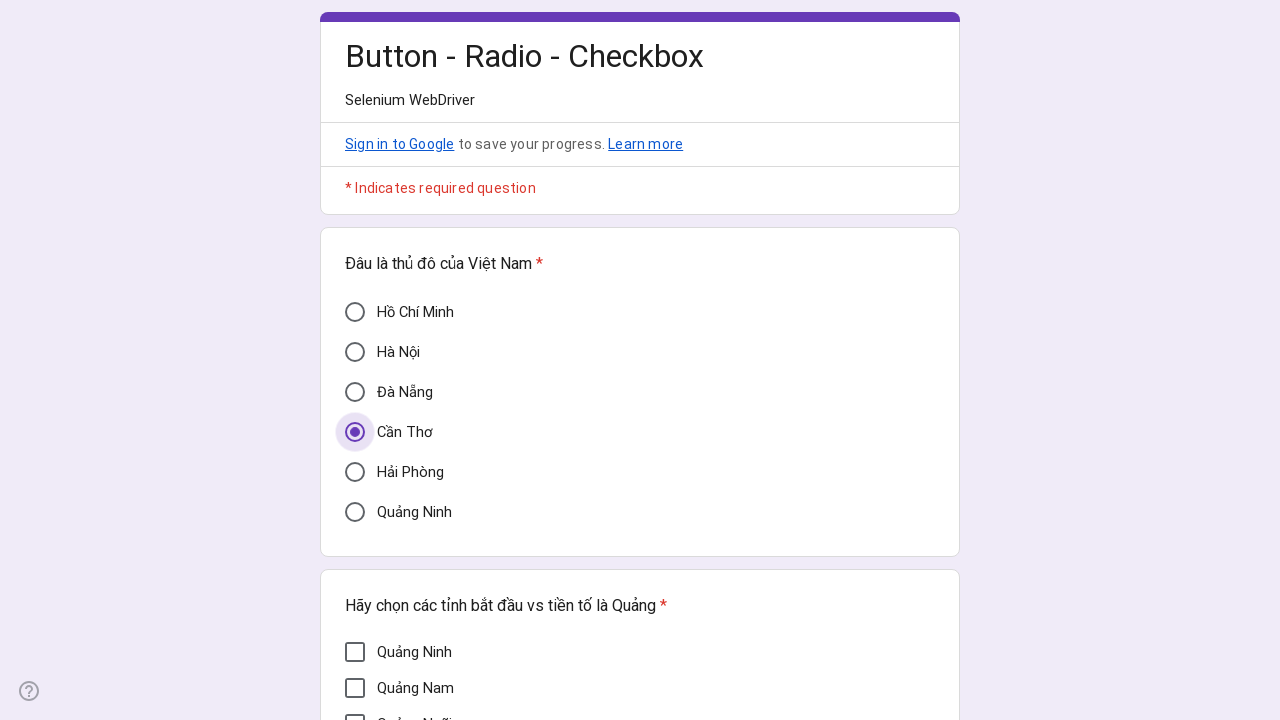

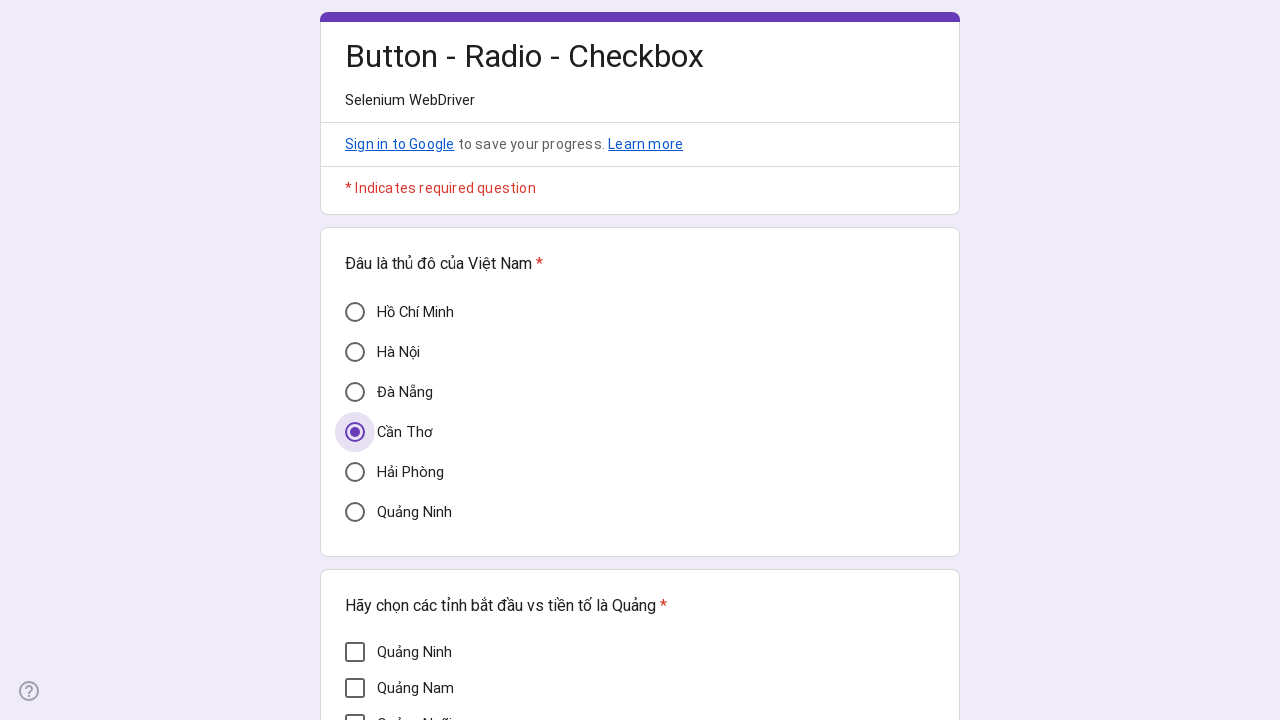